Tests horizontal scrolling by scrolling an element with link text "Age" into view

Starting URL: https://grotechminds.com/scrolling/

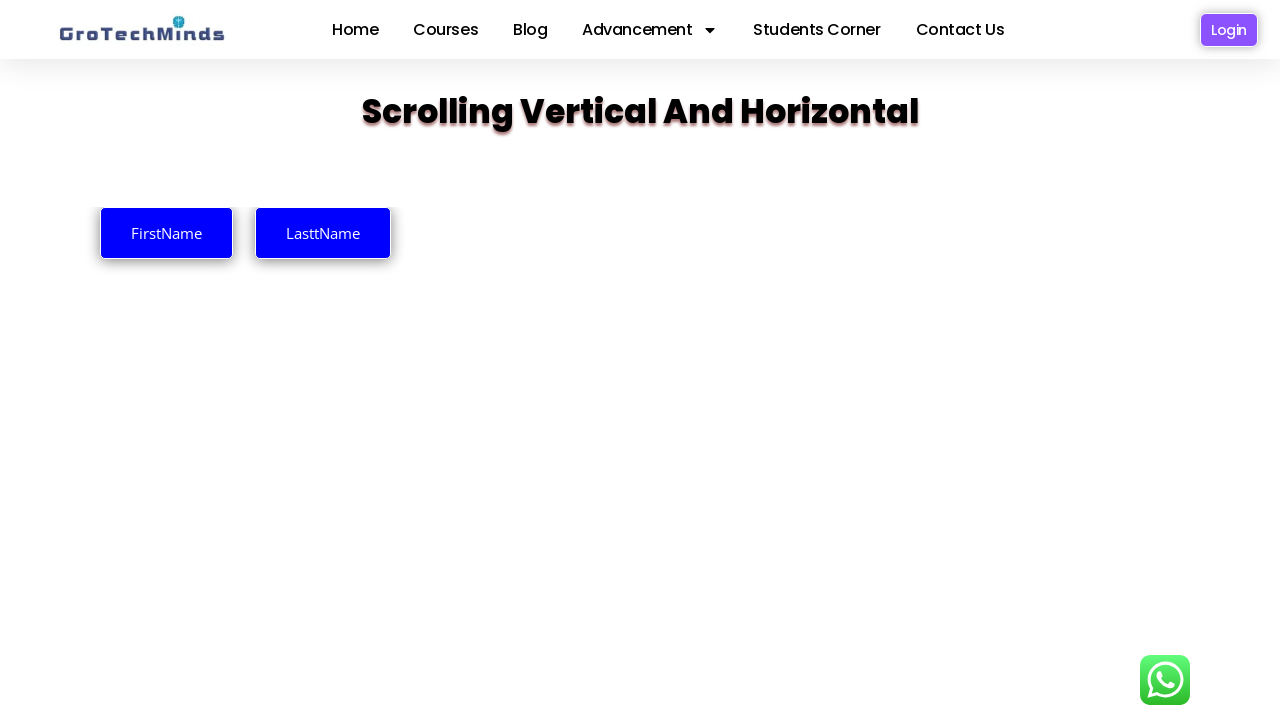

Located 'Age' link element
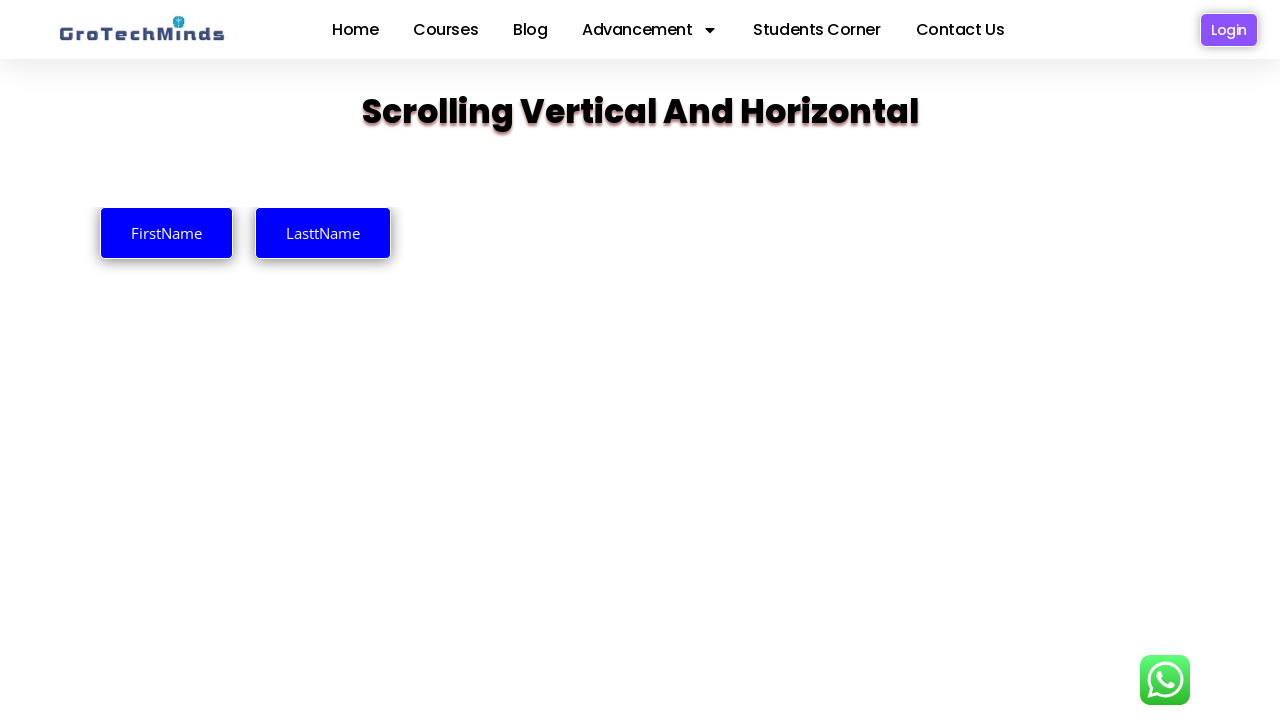

Scrolled 'Age' link element into view for horizontal scrolling test
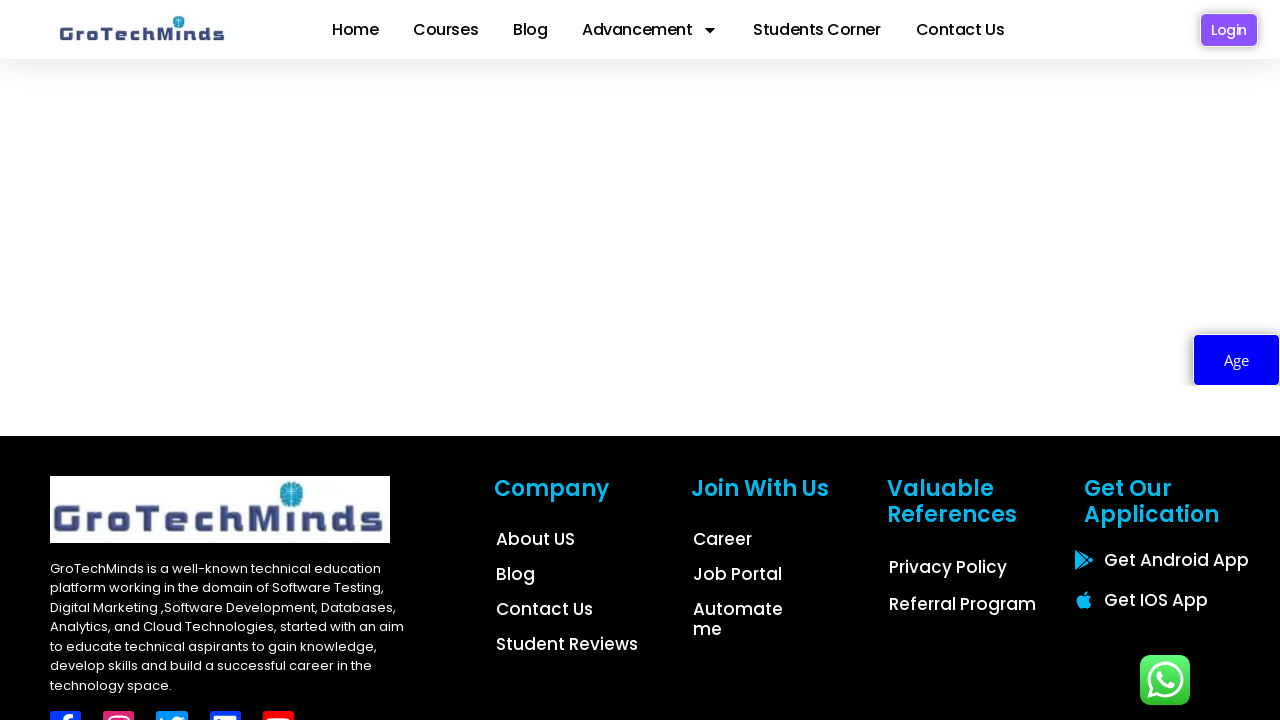

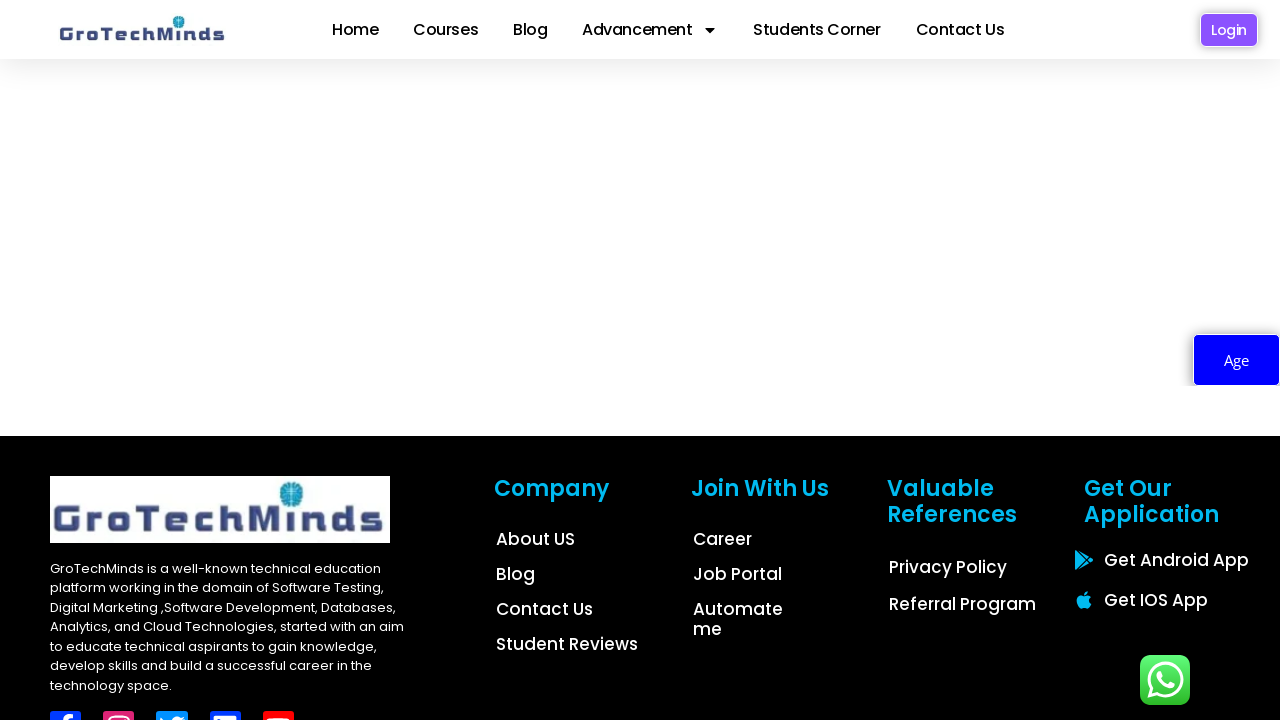